Tests footer link navigation by clicking all links in the first column of the footer section, opening them in new tabs, and verifying each page loads with a title

Starting URL: https://rahulshettyacademy.com/AutomationPractice/

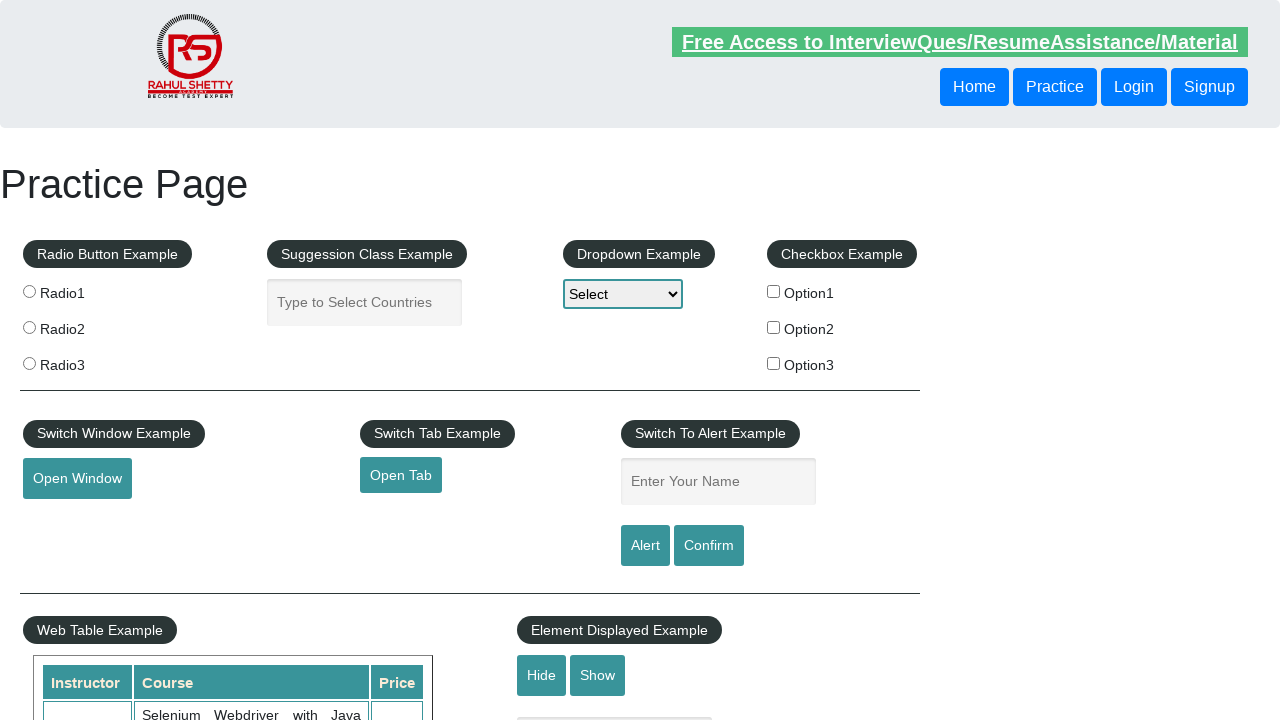

Retrieved total count of all links on page
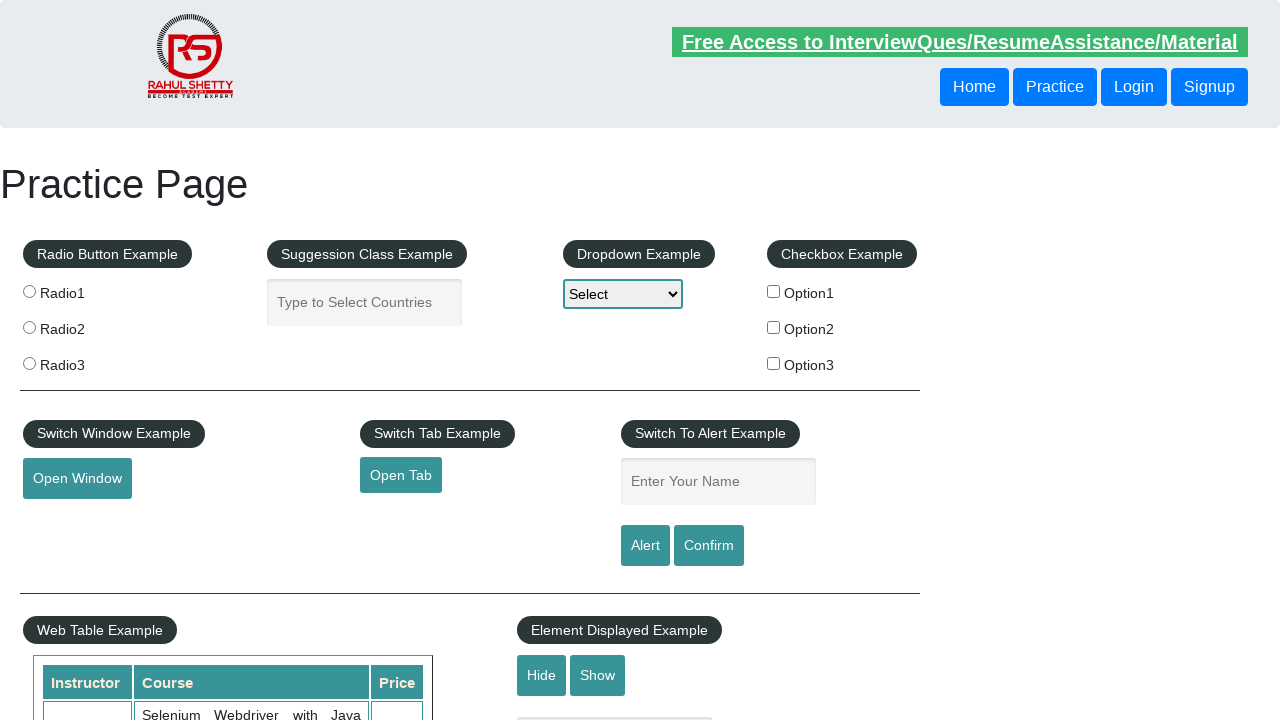

Retrieved count of all links in footer section
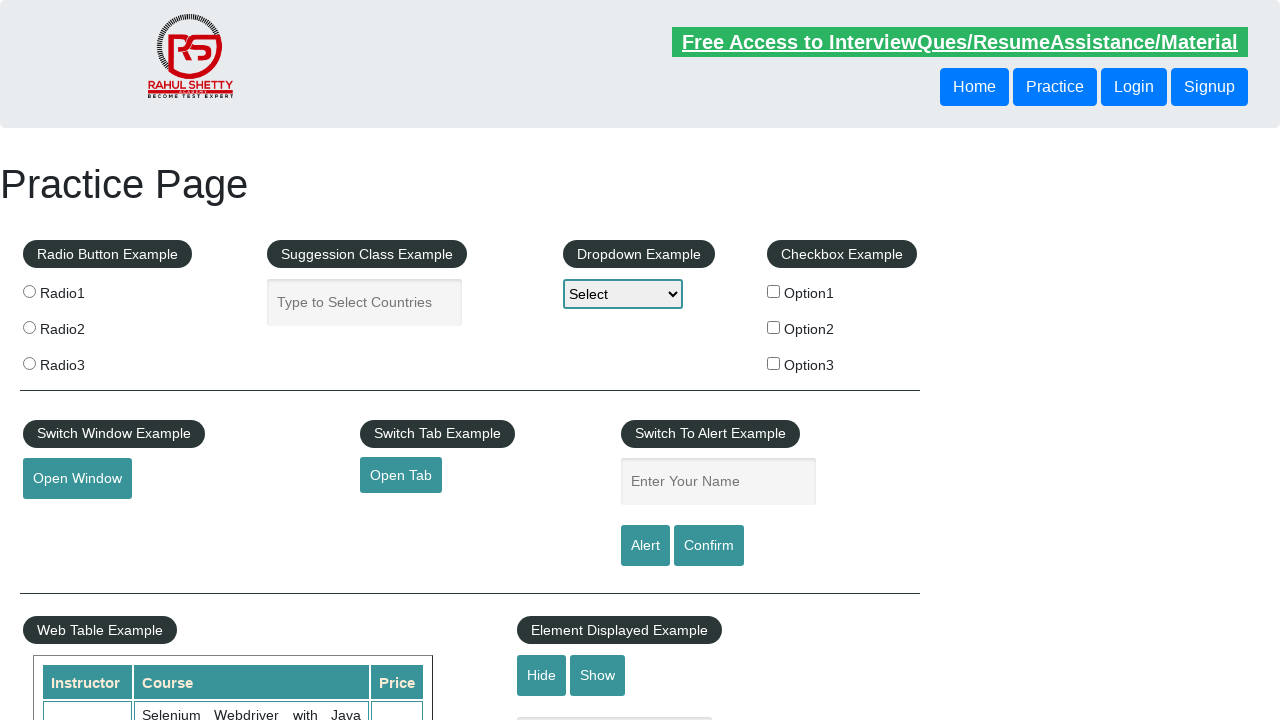

Retrieved count of links in first column of footer section
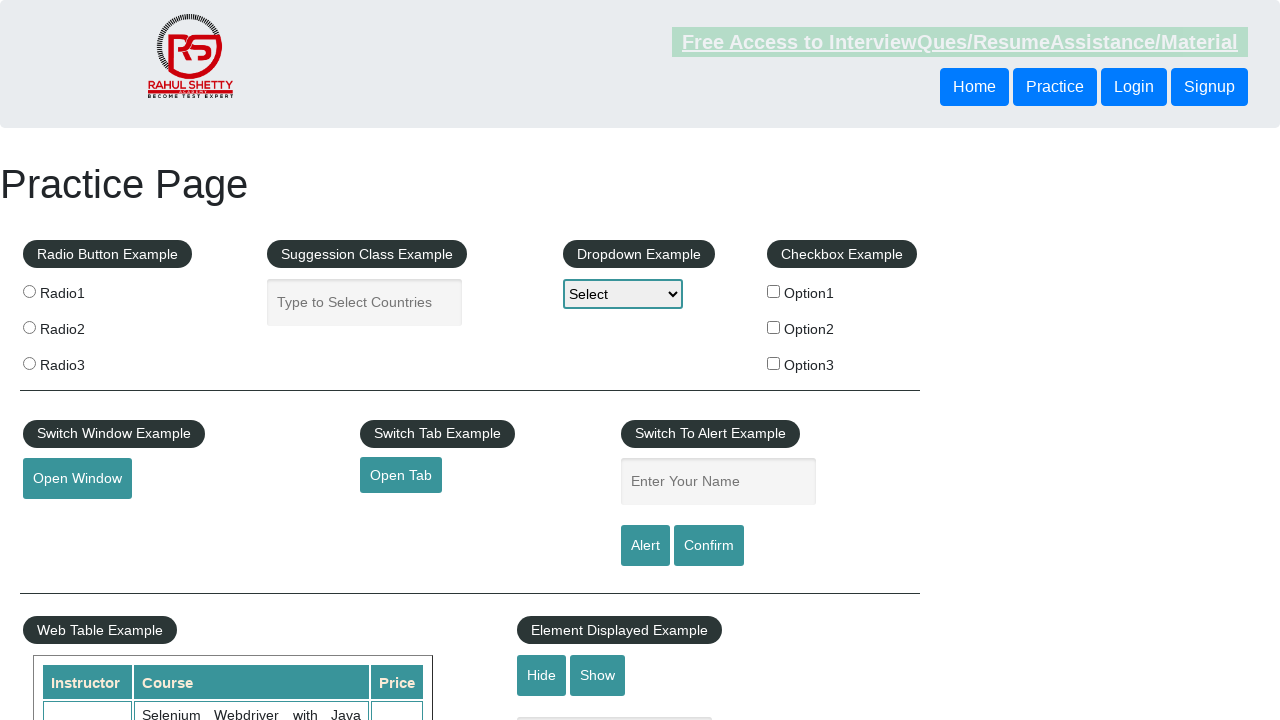

Ctrl+clicked footer link at index 1 to open in new tab at (68, 520) on xpath=//div[@id='gf-BIG']//td[1]//a >> nth=1
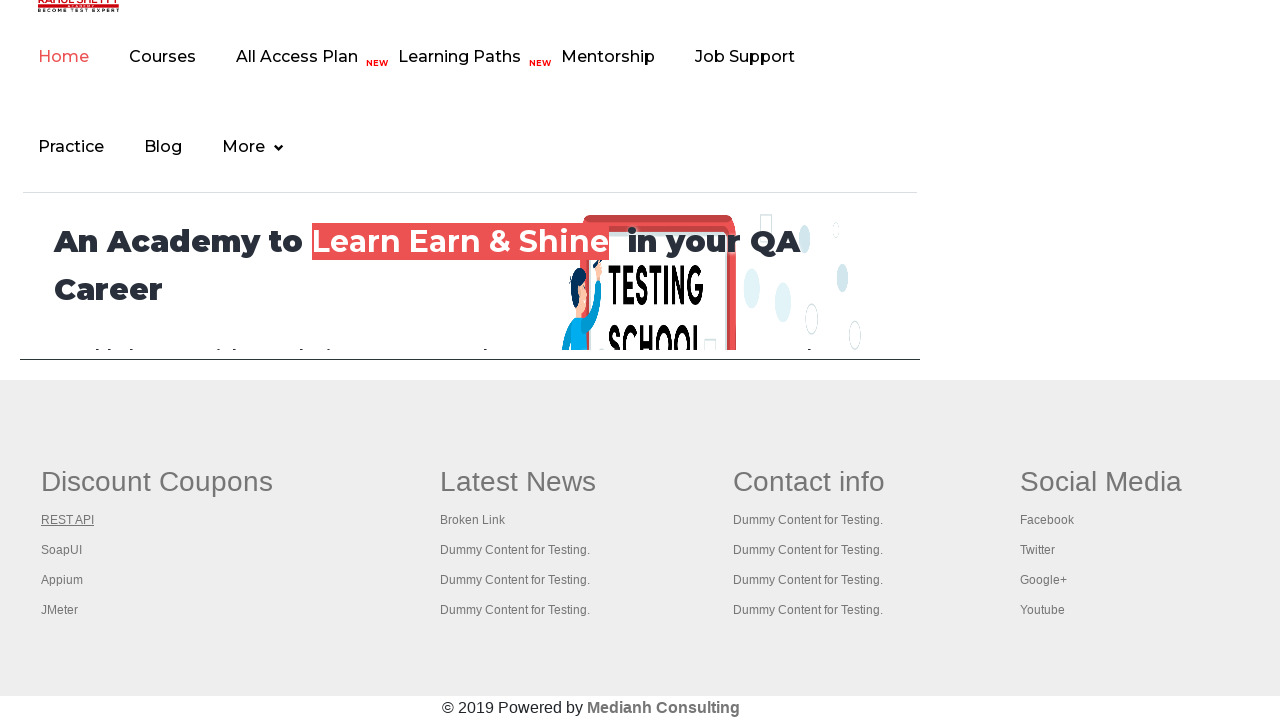

Ctrl+clicked footer link at index 2 to open in new tab at (62, 550) on xpath=//div[@id='gf-BIG']//td[1]//a >> nth=2
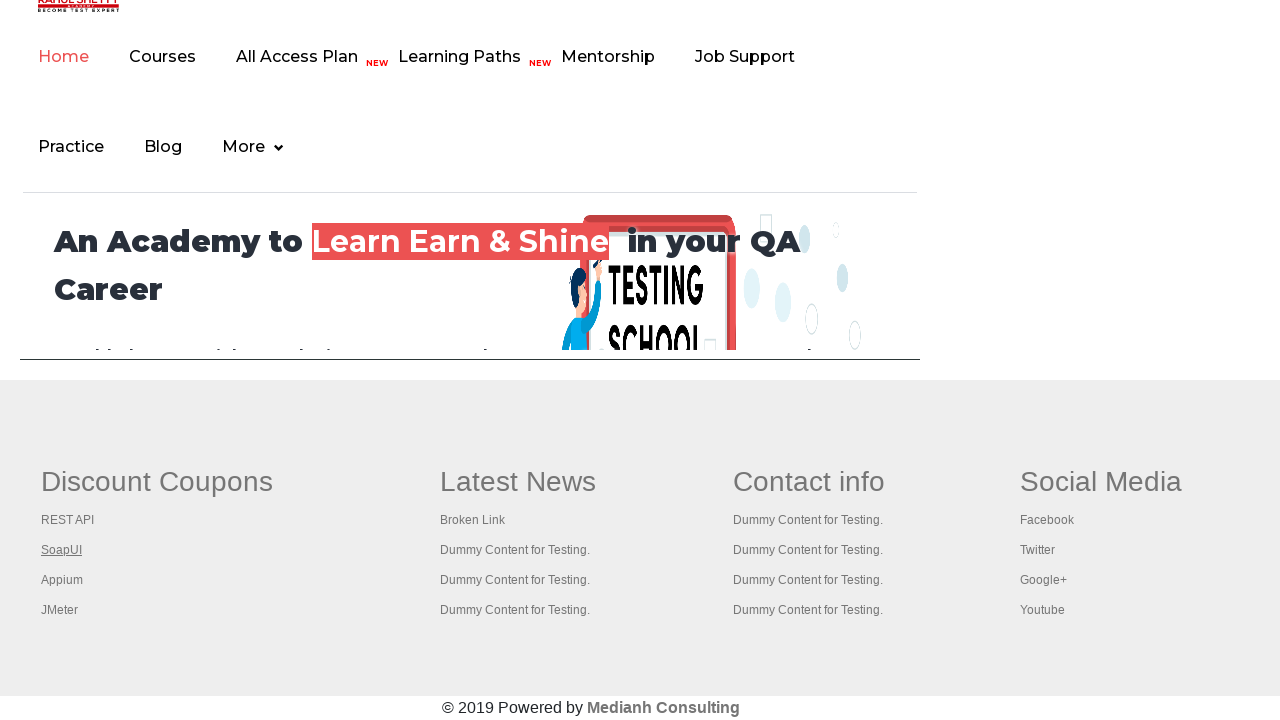

Ctrl+clicked footer link at index 3 to open in new tab at (62, 580) on xpath=//div[@id='gf-BIG']//td[1]//a >> nth=3
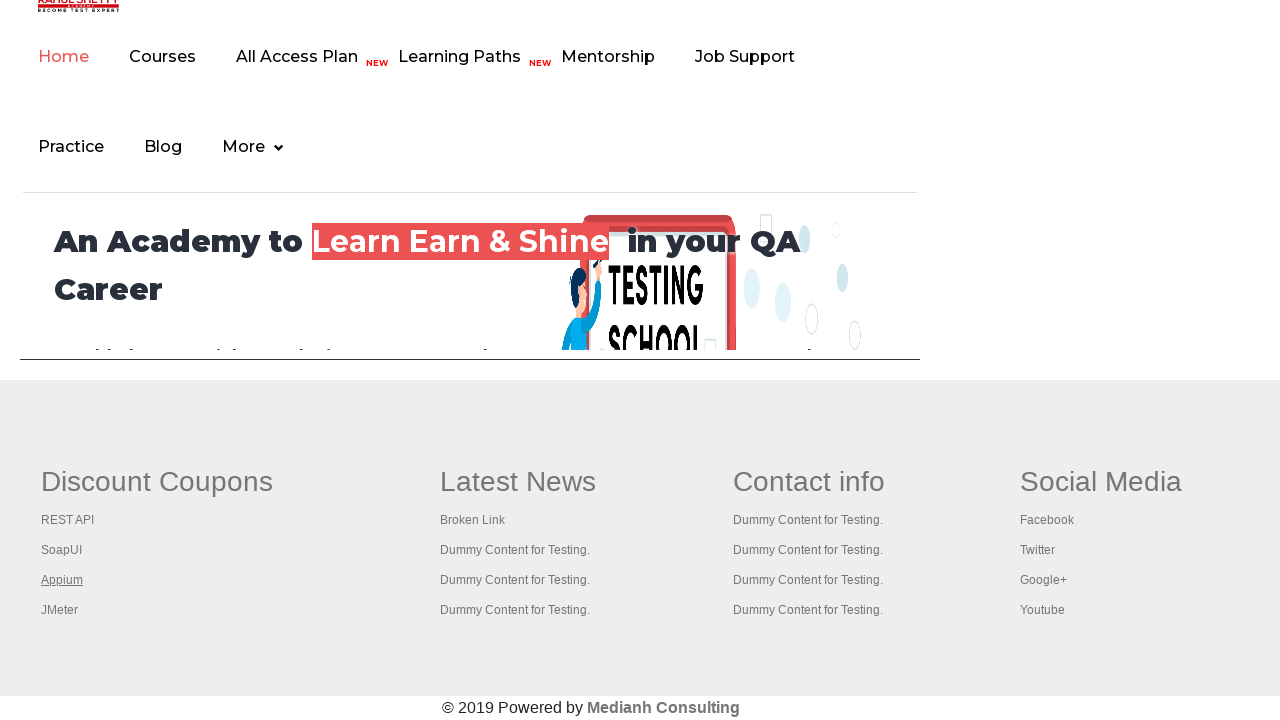

Ctrl+clicked footer link at index 4 to open in new tab at (60, 610) on xpath=//div[@id='gf-BIG']//td[1]//a >> nth=4
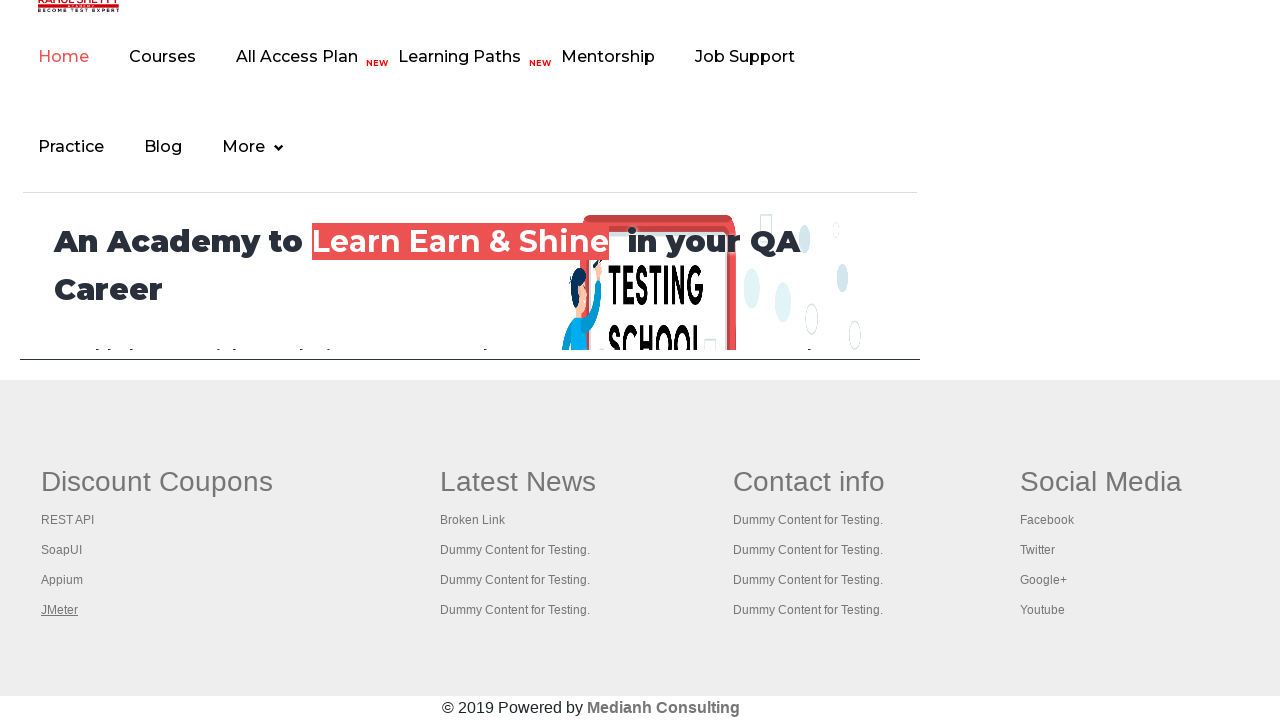

Waited 2 seconds for all new tabs to load
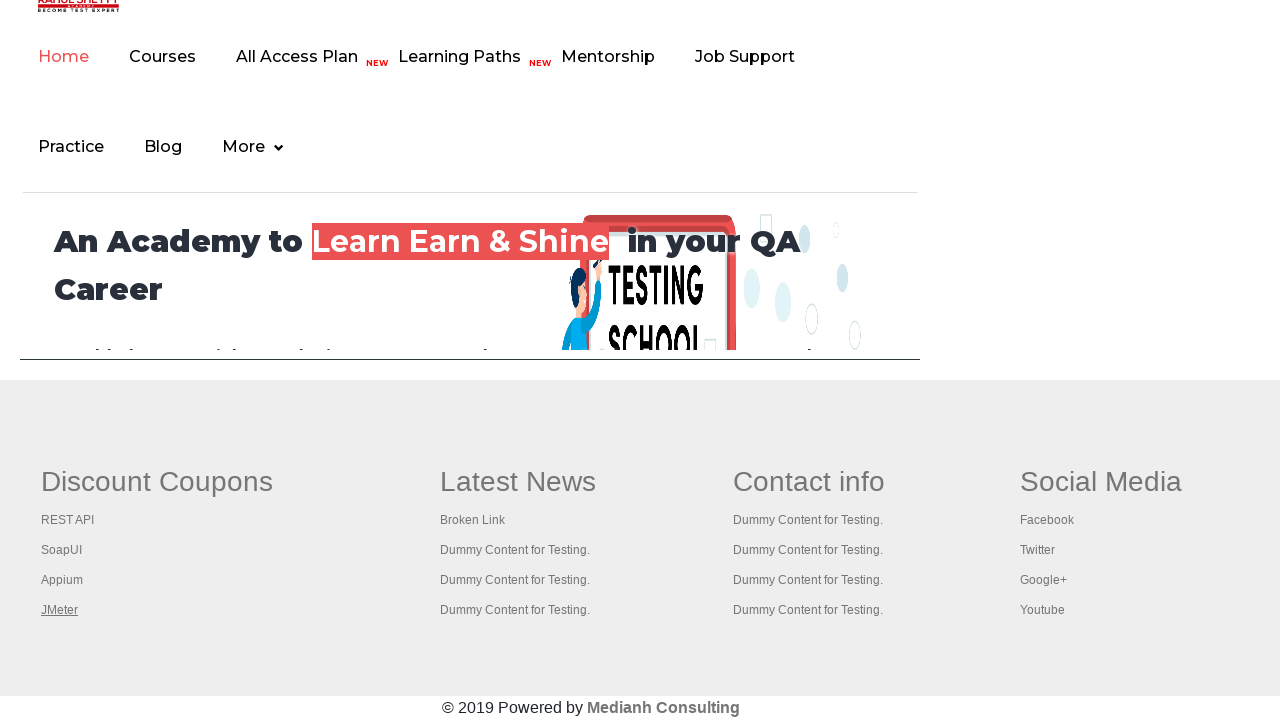

Retrieved all open pages/tabs from context
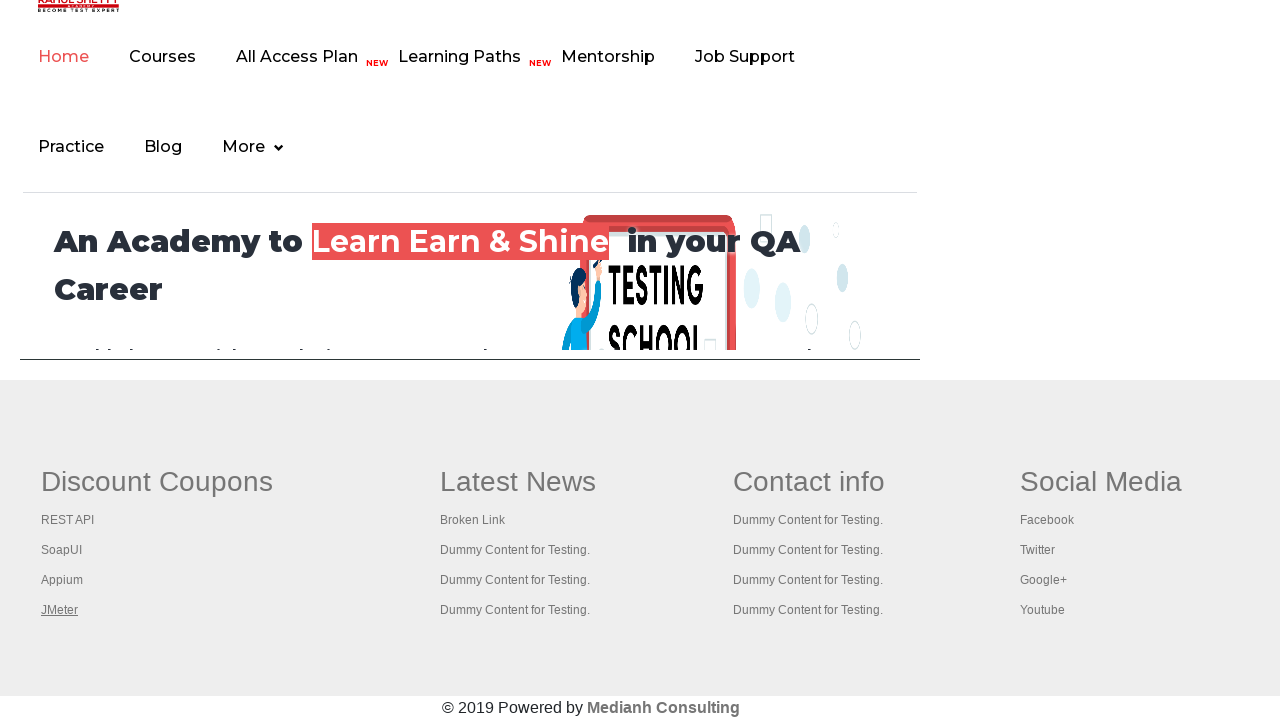

Waited for page to load with title: Practice Page
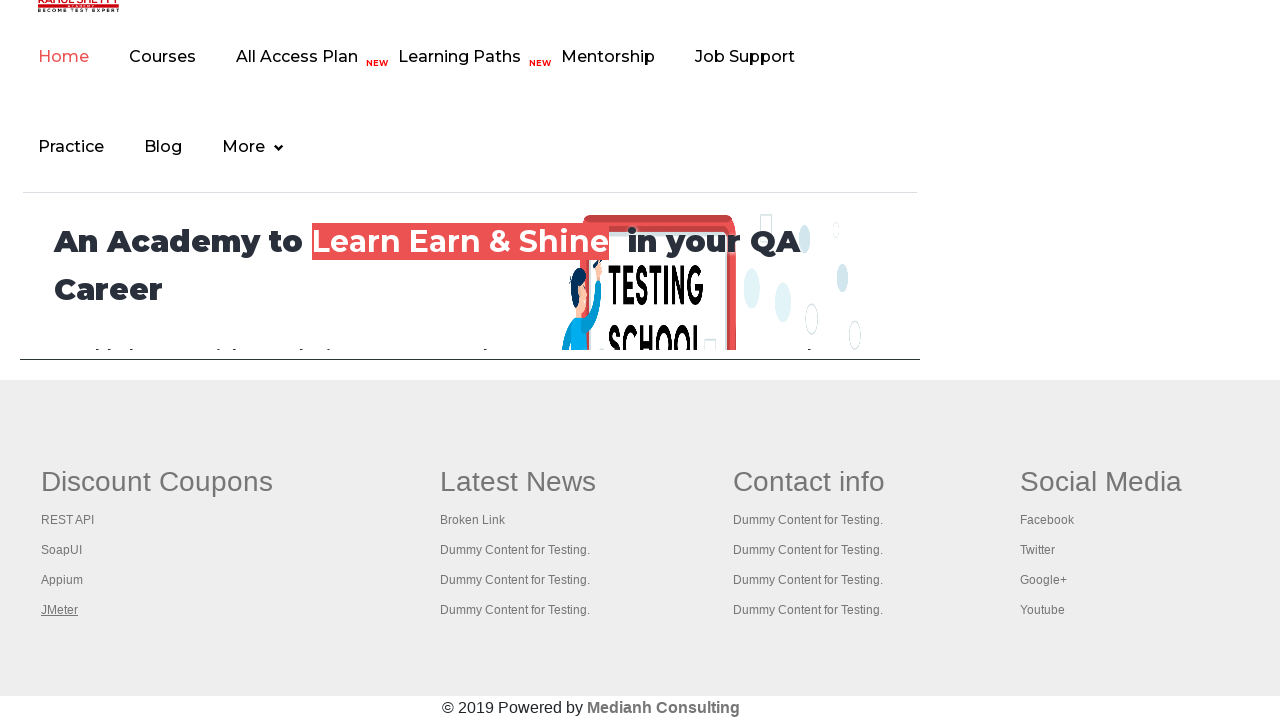

Waited for page to load with title: REST API Tutorial
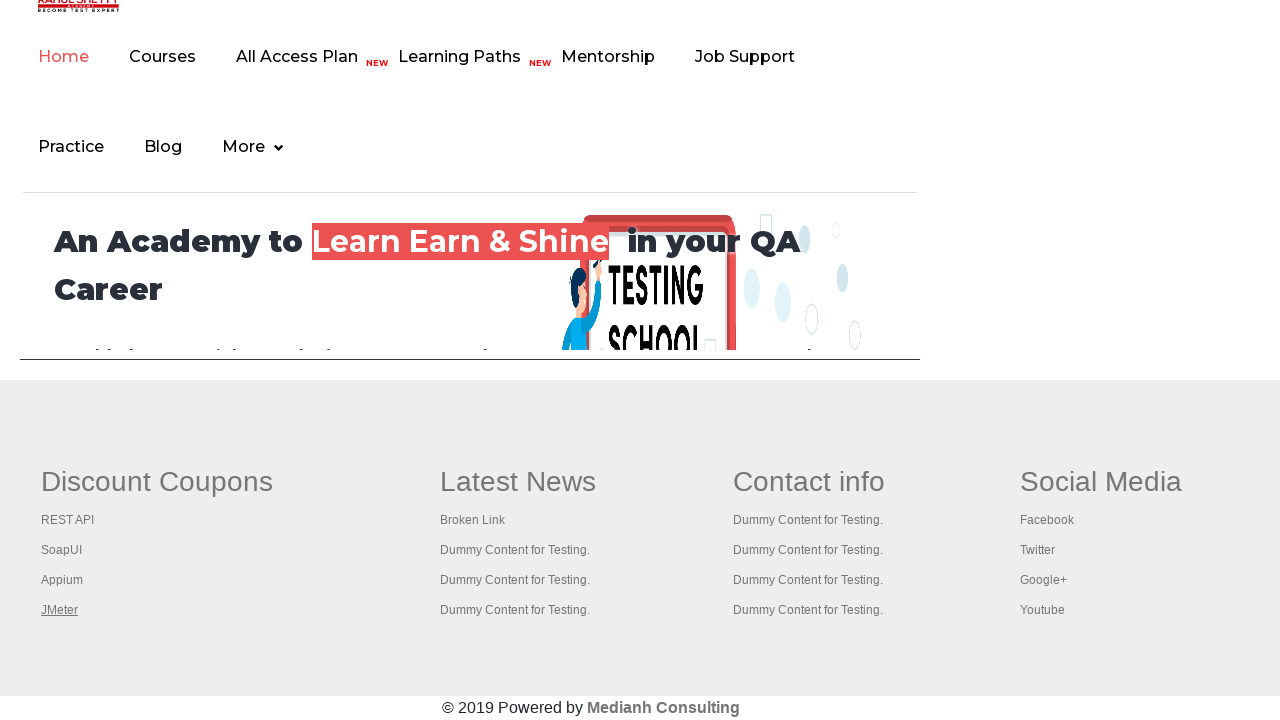

Waited for page to load with title: The World’s Most Popular API Testing Tool | SoapUI
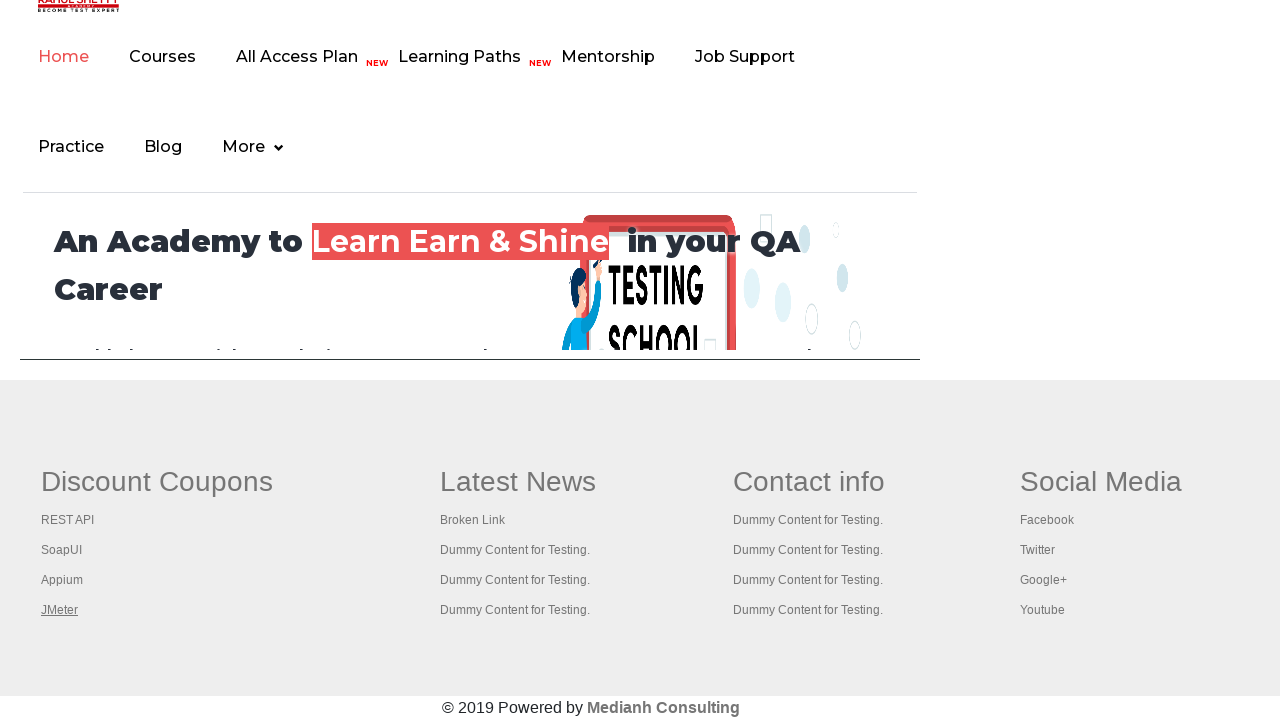

Waited for page to load with title: Appium tutorial for Mobile Apps testing | RahulShetty Academy | Rahul
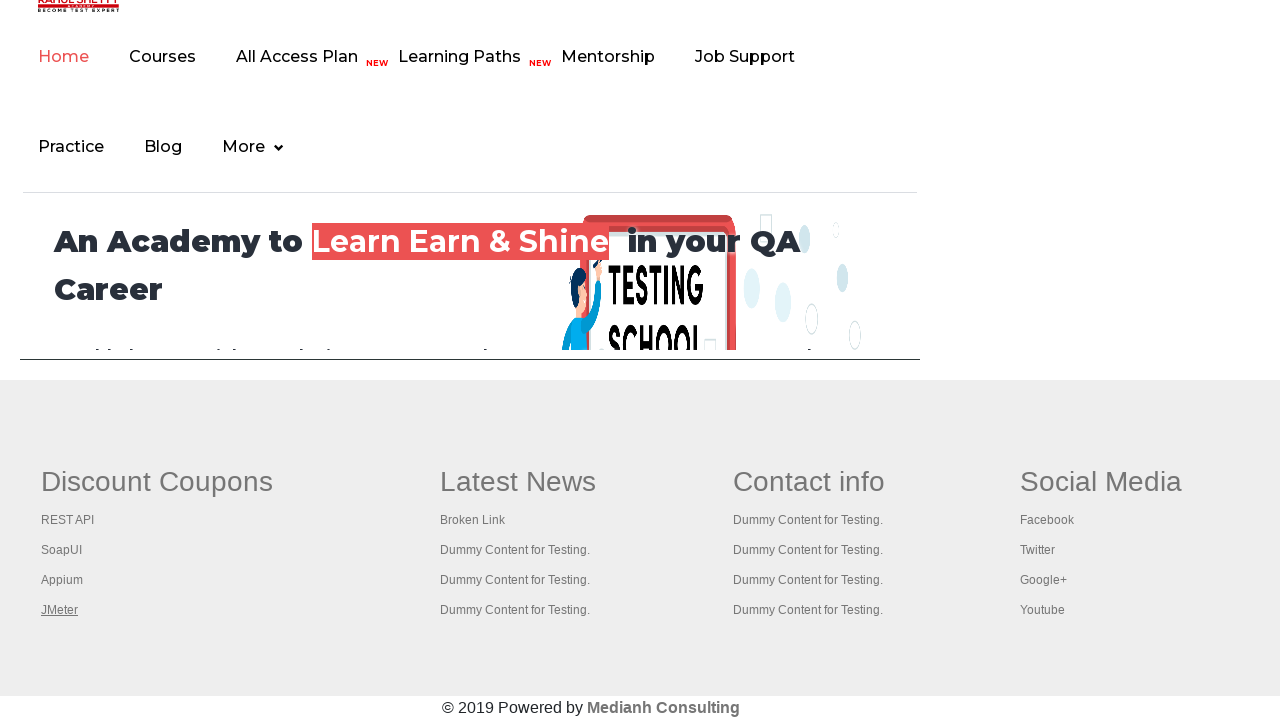

Waited for page to load with title: Apache JMeter - Apache JMeter™
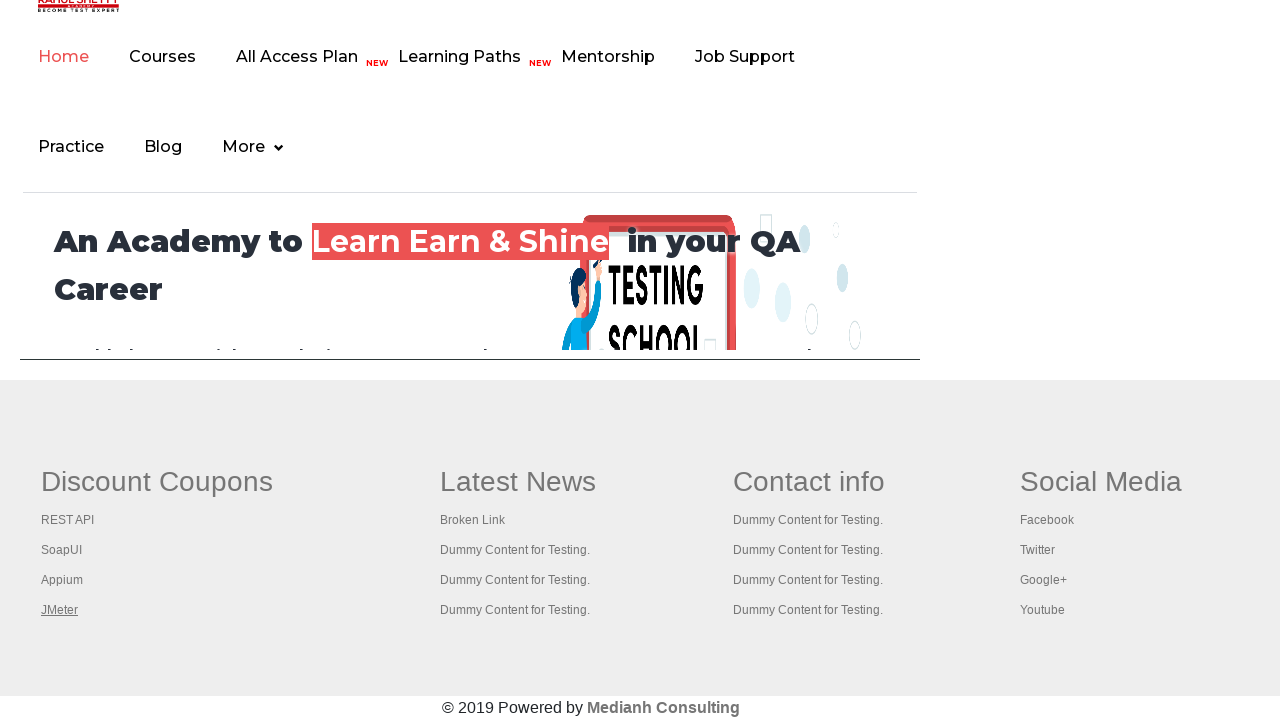

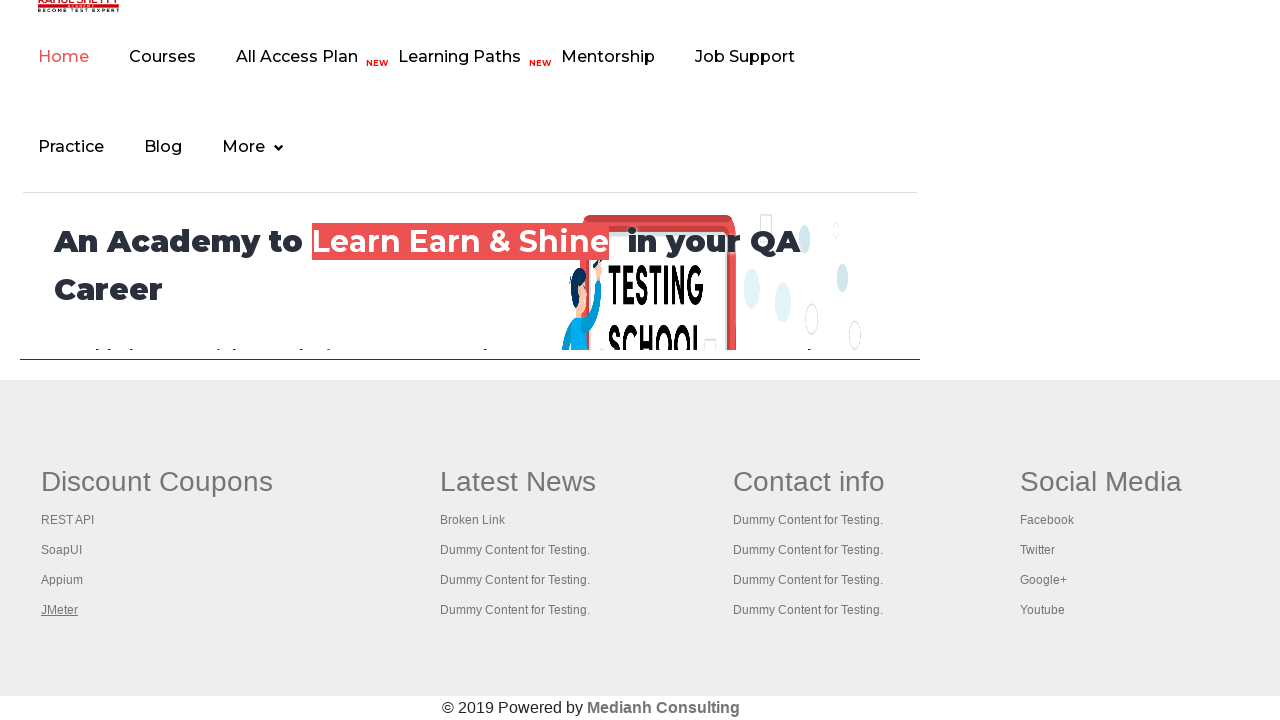